Validates the homepage elements including login form, email input, password input, and login button visibility

Starting URL: https://codility-frontend-prod.s3.amazonaws.com/media/task_static/qa_login_page/9a83bda125cd7398f9f482a3d6d45ea4/static/attachments/reference_page.html

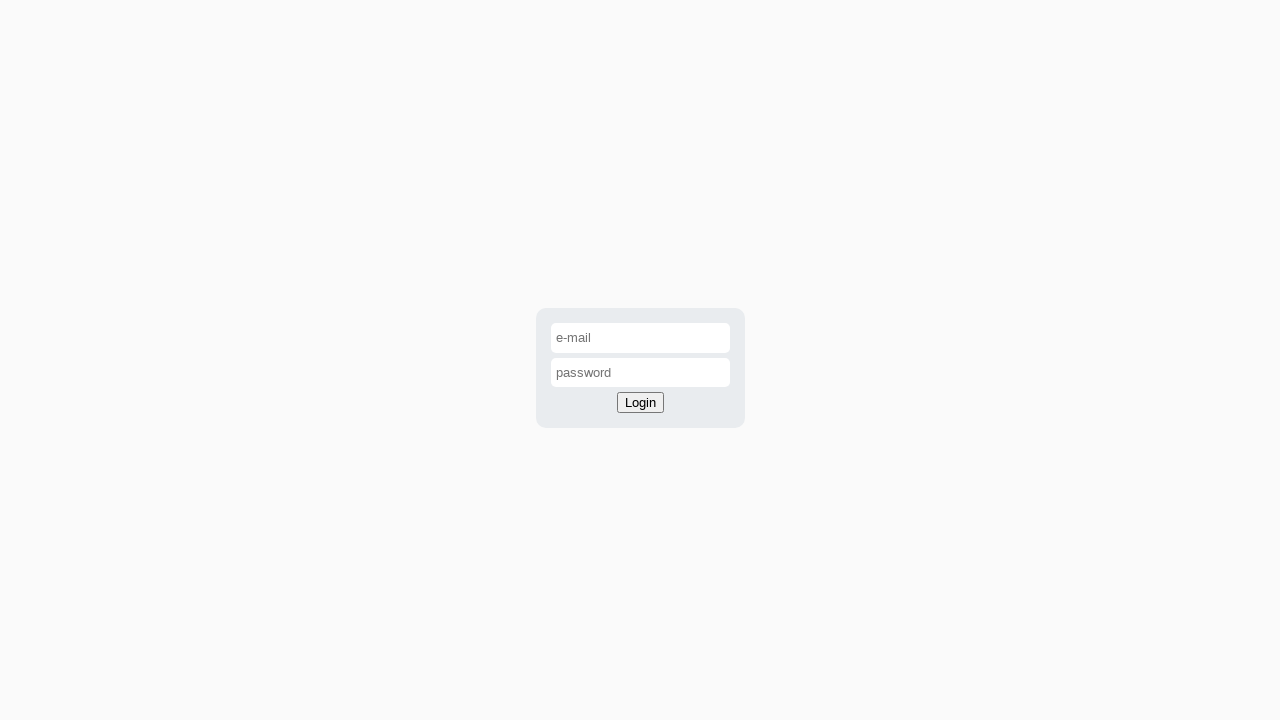

Validated page title is 'ARR'
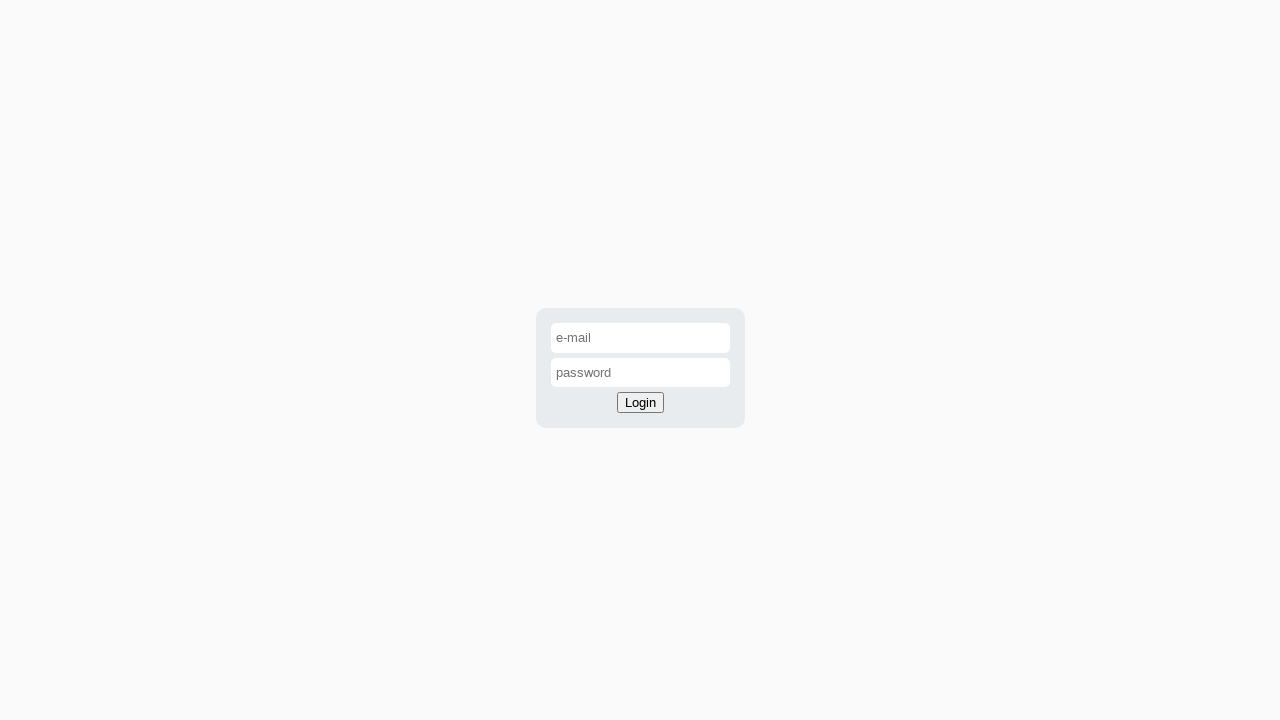

Located form elements - Total: 1
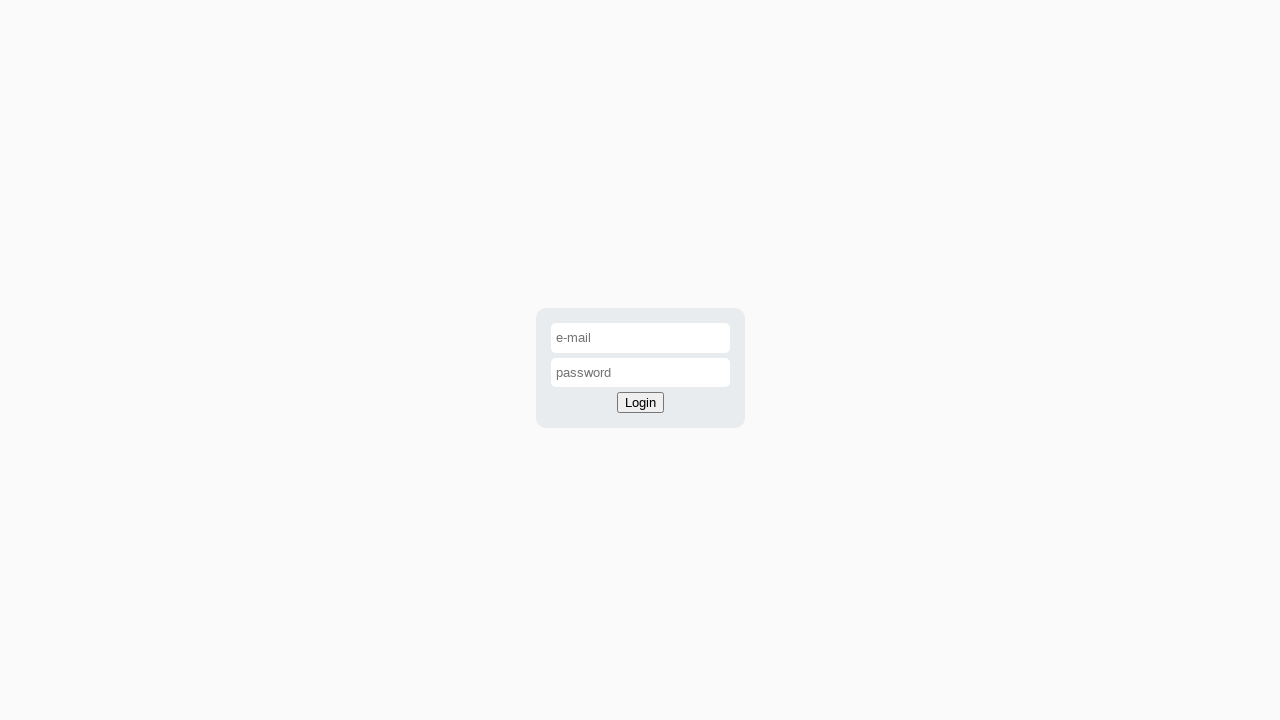

Validated login form is visible
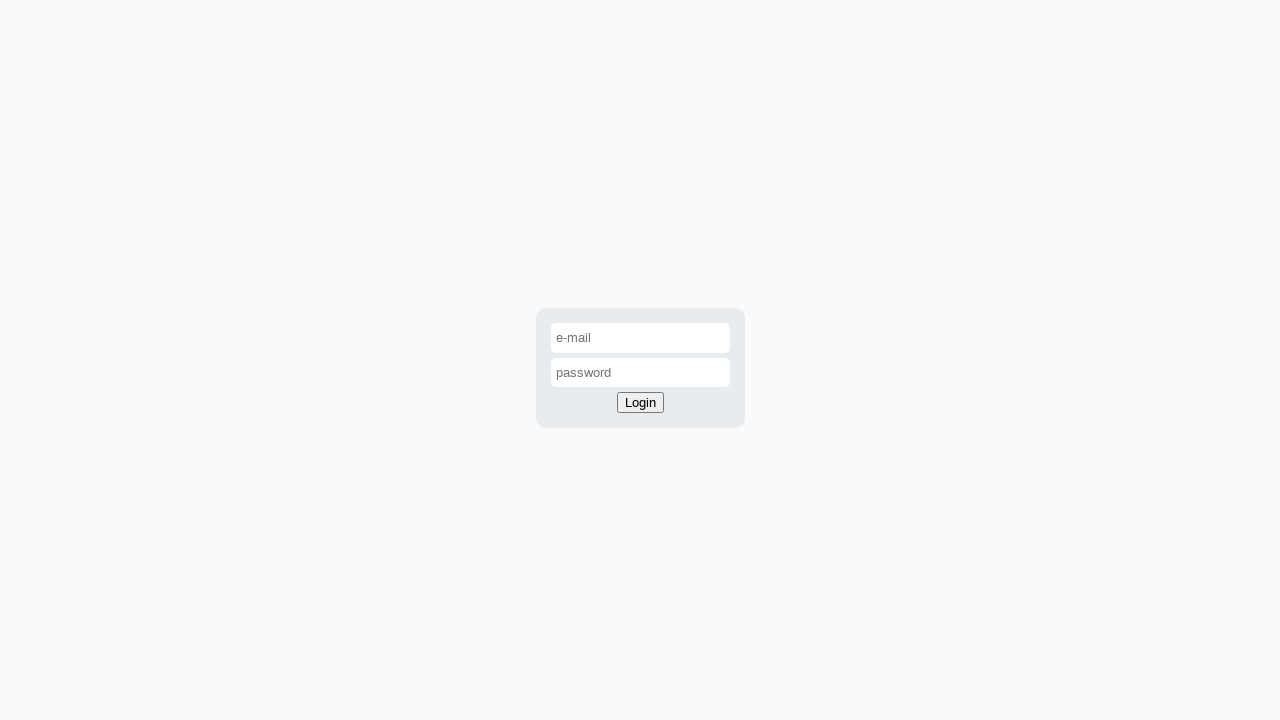

Validated email input field is visible
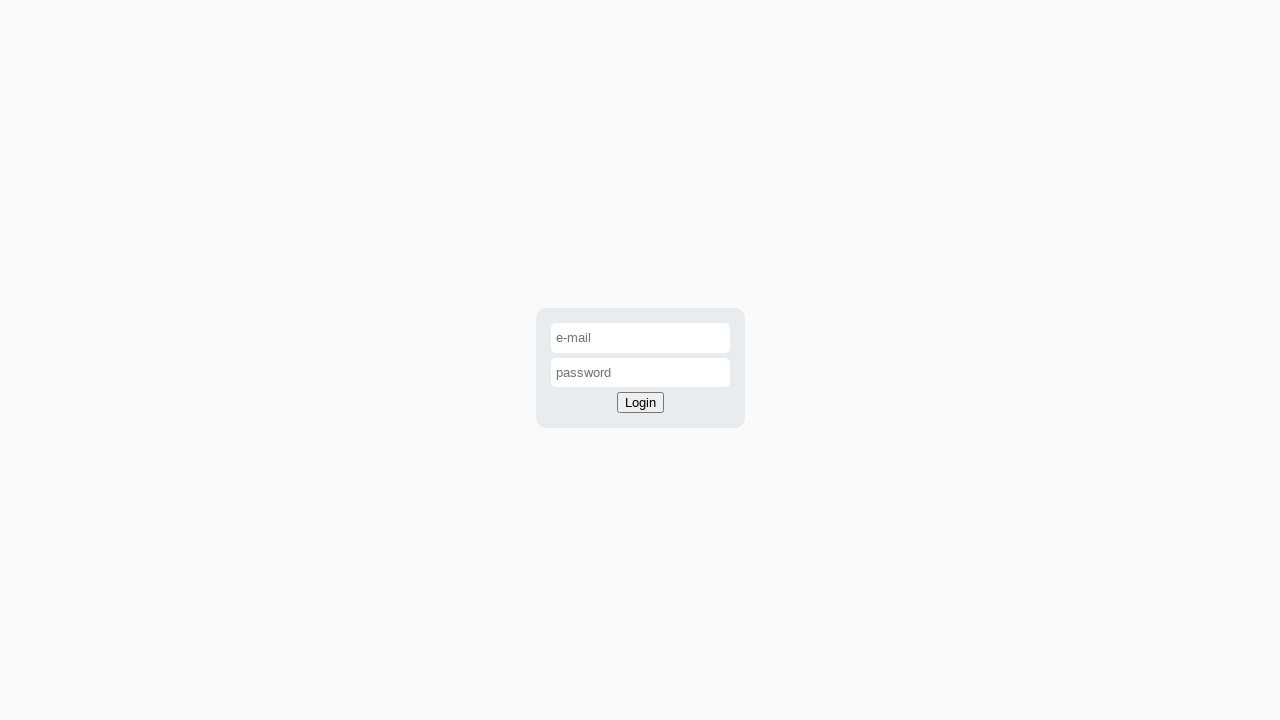

Validated password input field is visible
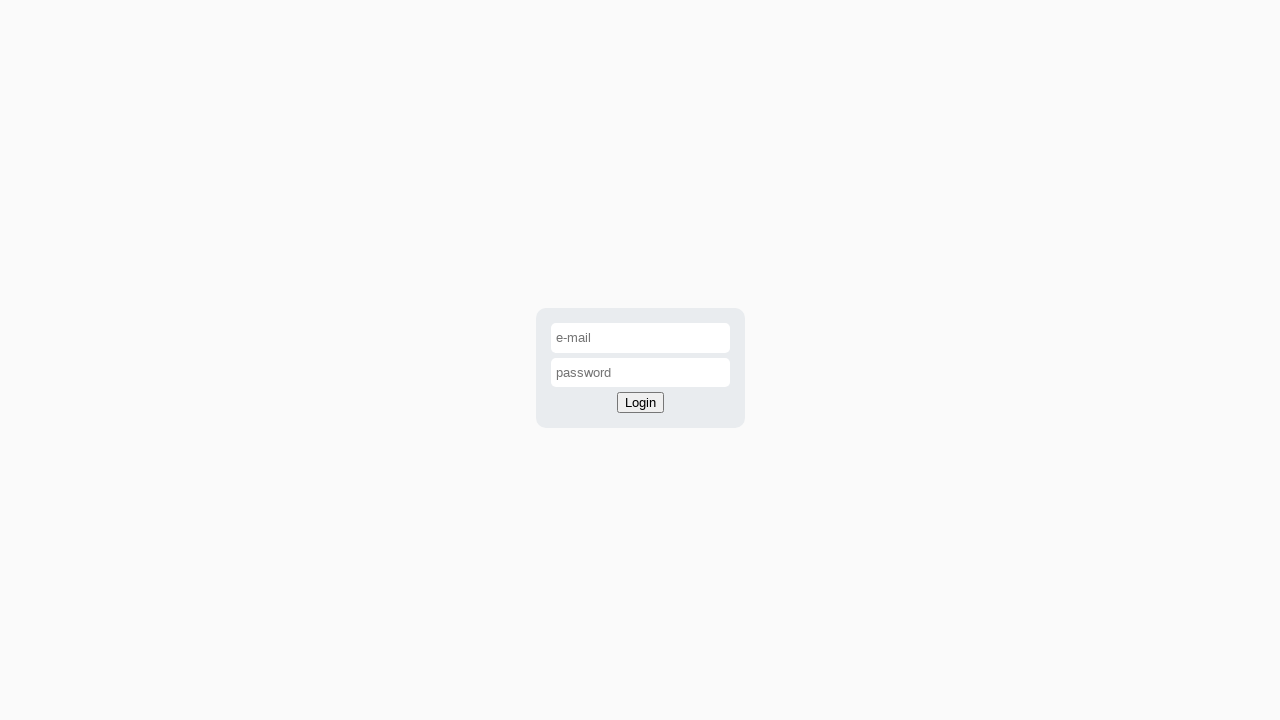

Validated login button is visible
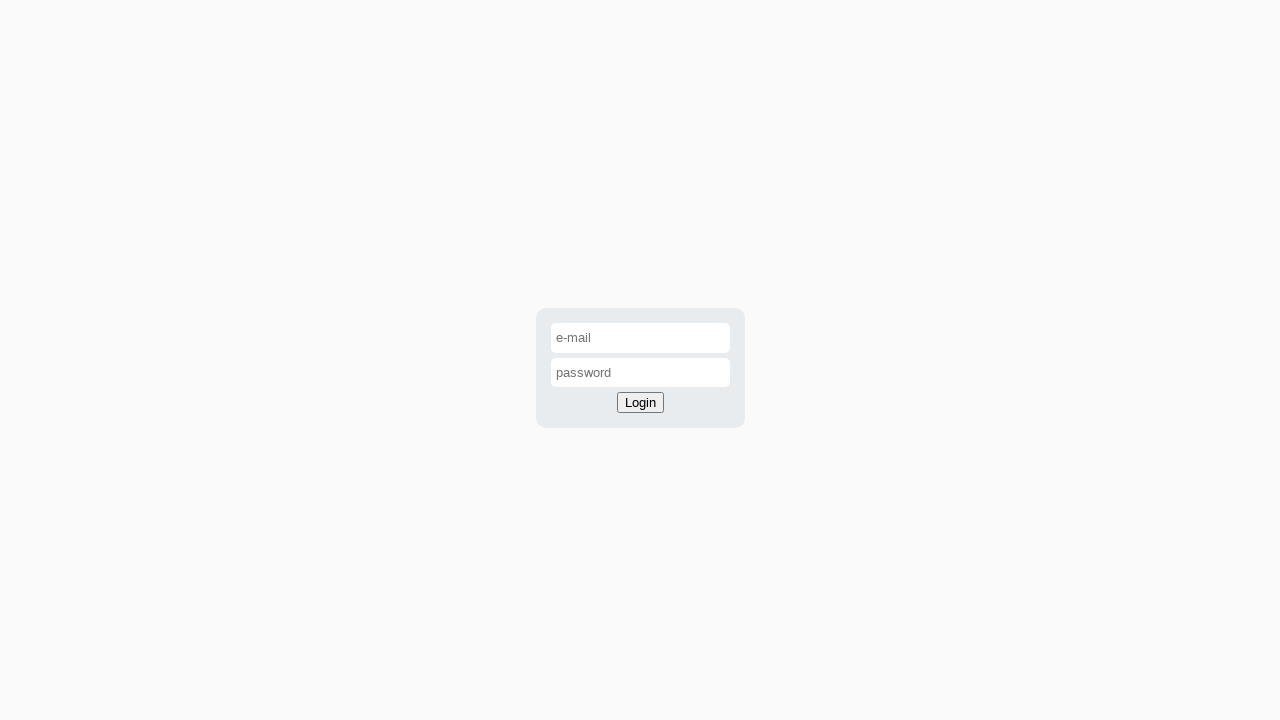

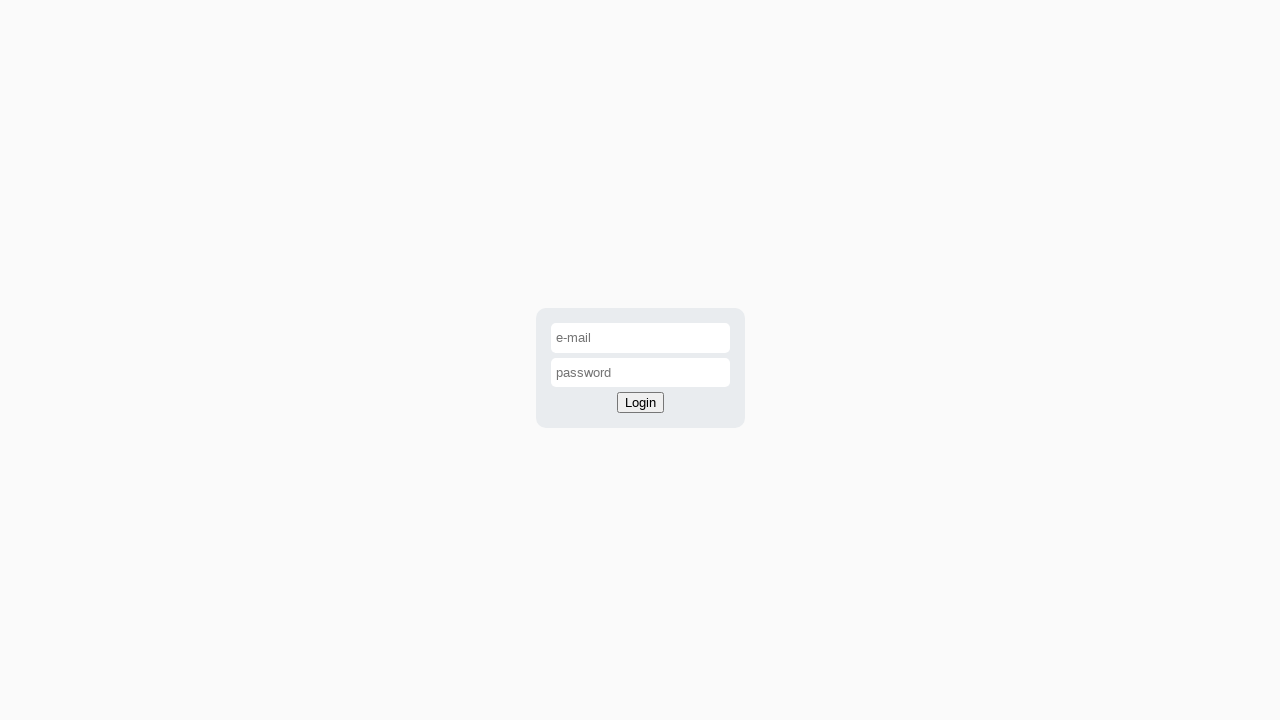